Verifies that the home page displays exactly three new arrivals after navigating through shop and home menus

Starting URL: http://practice.automationtesting.in/

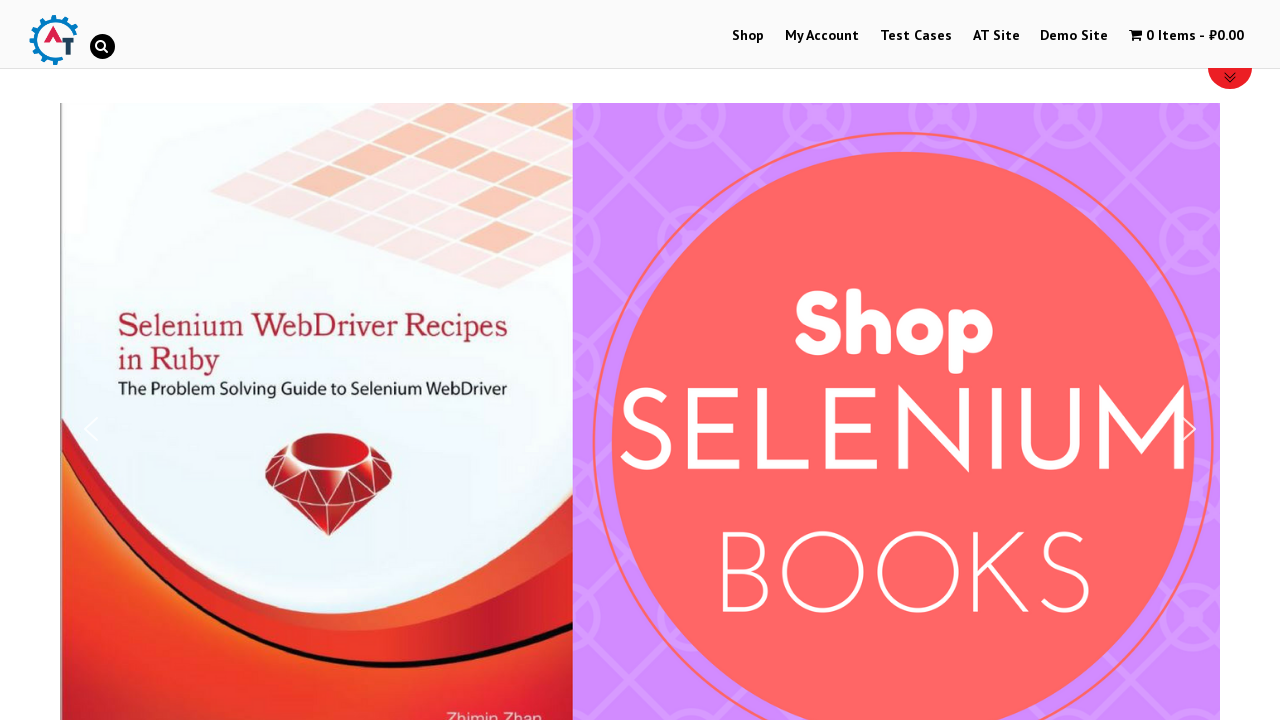

Clicked on Shop menu at (748, 36) on text=Shop
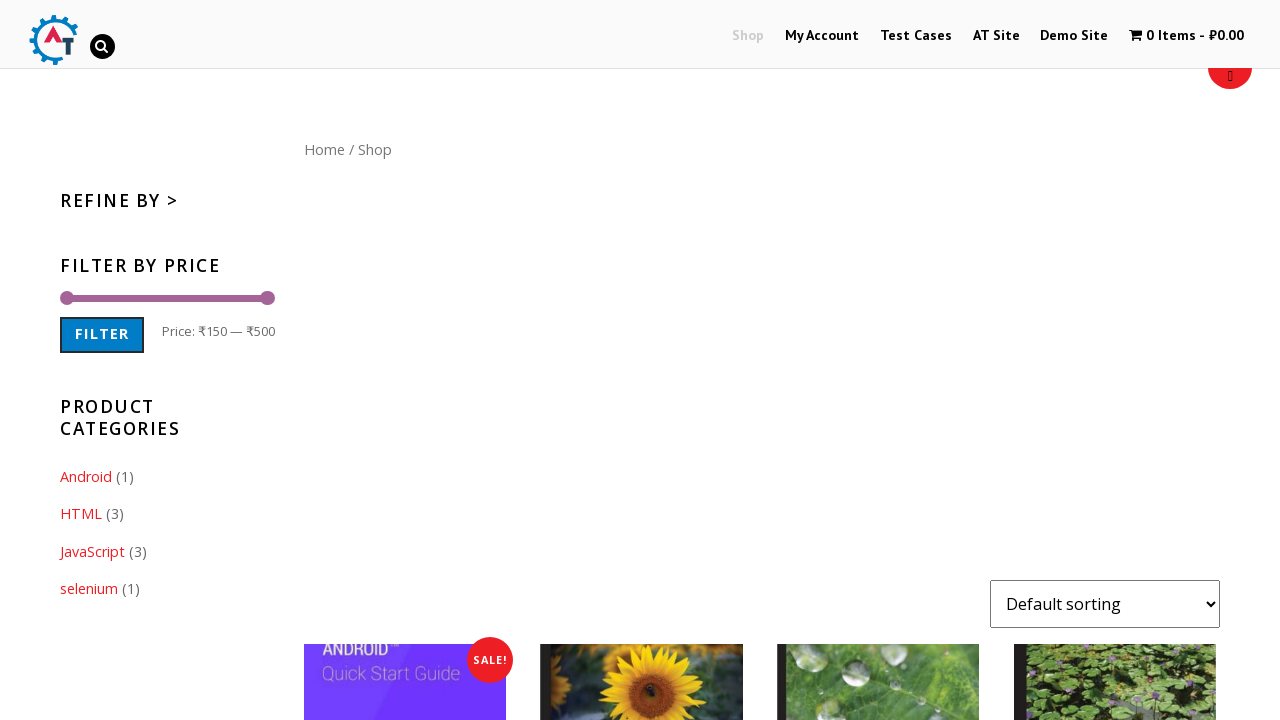

Clicked on Home menu at (324, 149) on text=Home
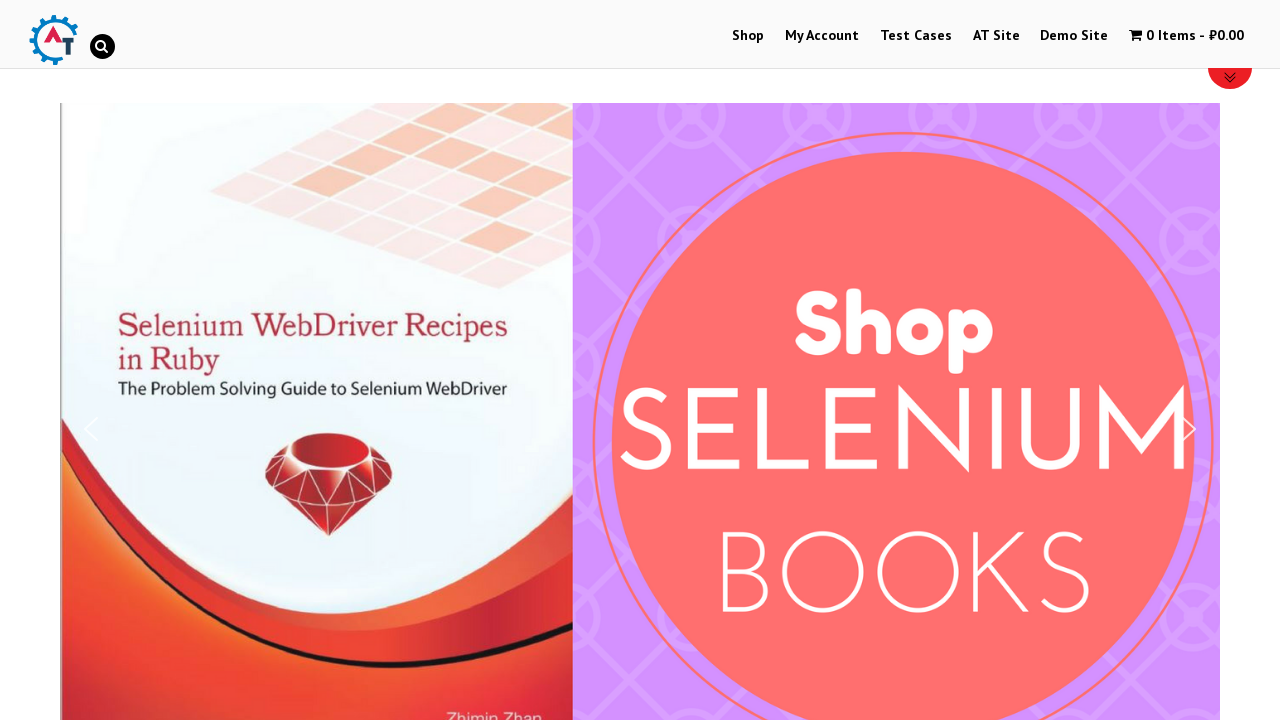

Products section loaded
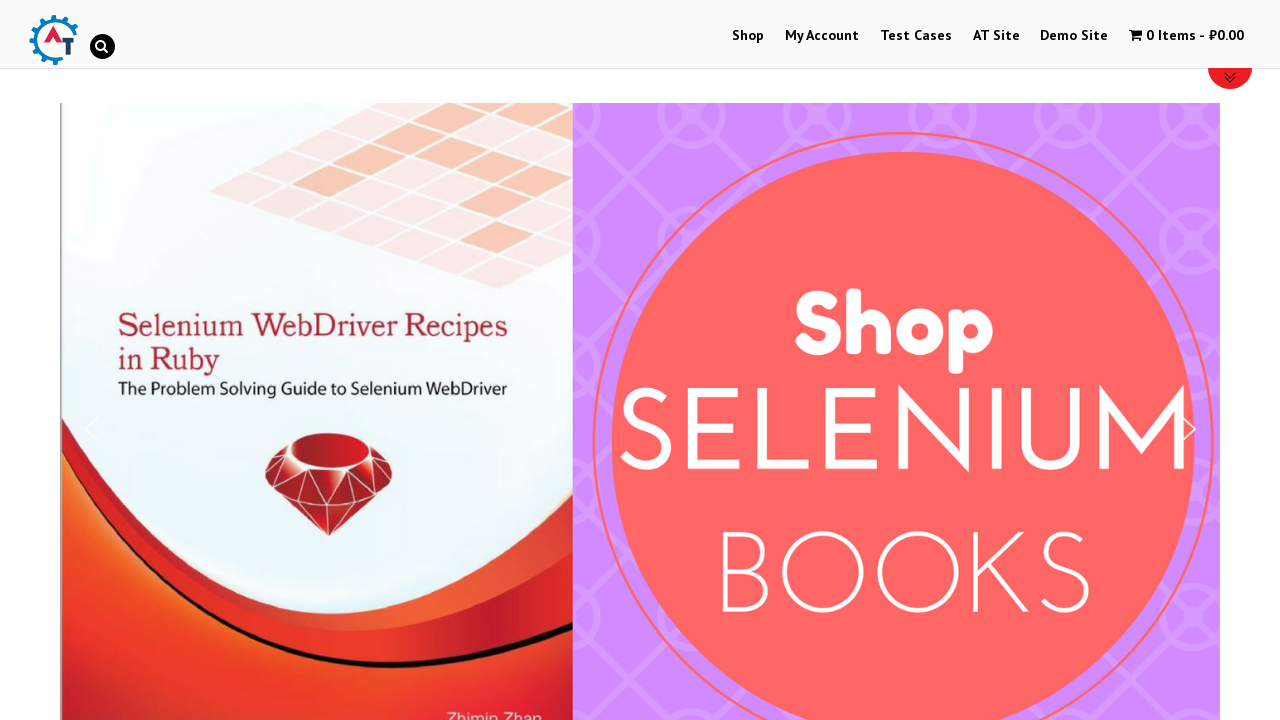

Counted 3 new arrivals in products section
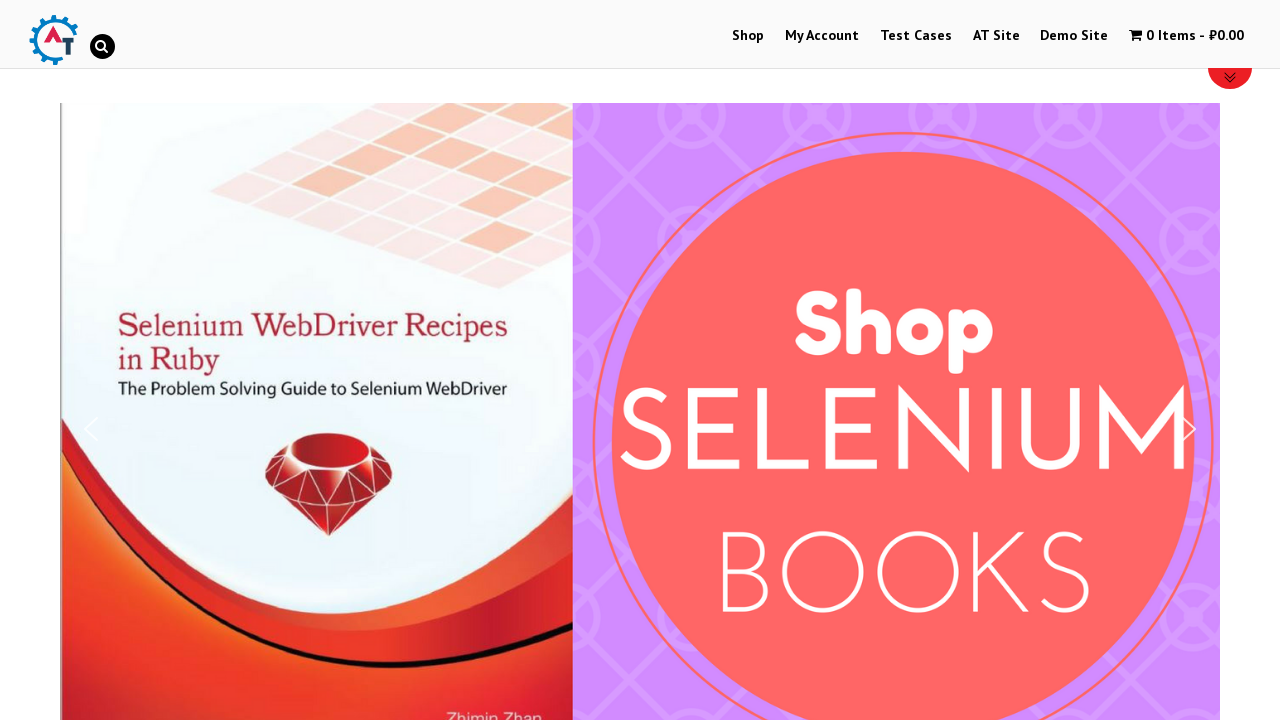

Verified that exactly 3 new arrivals are displayed
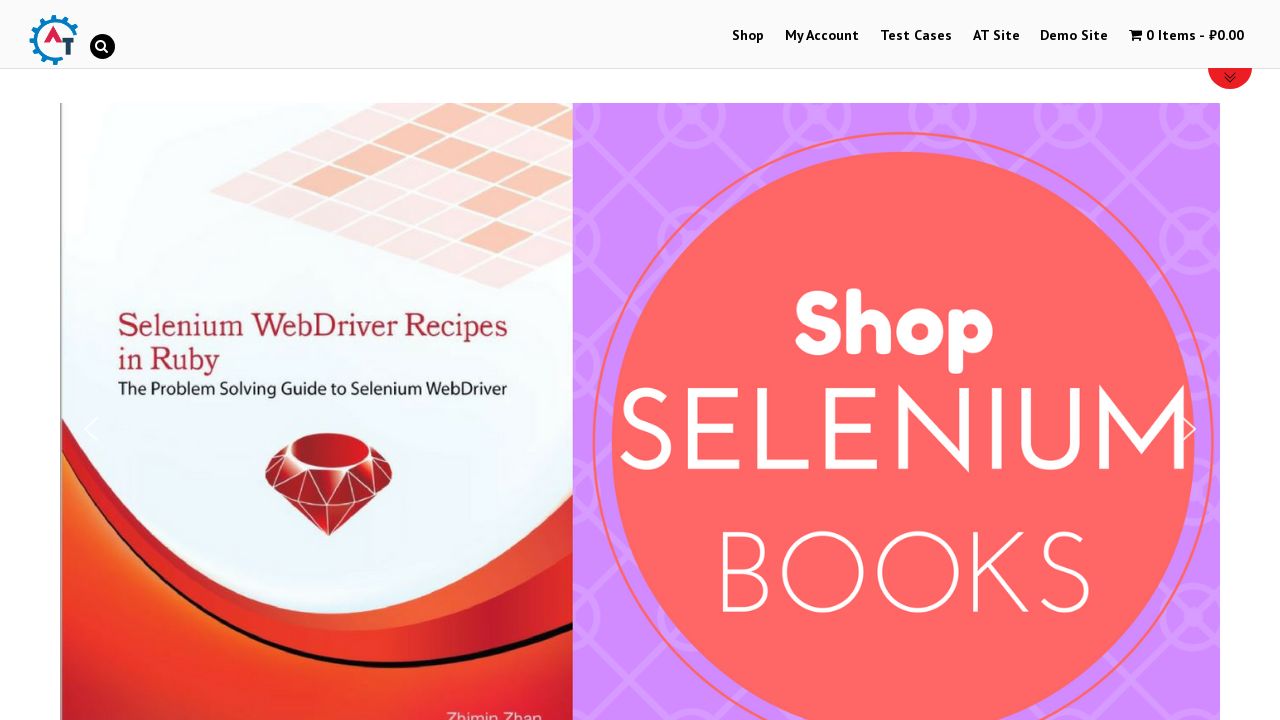

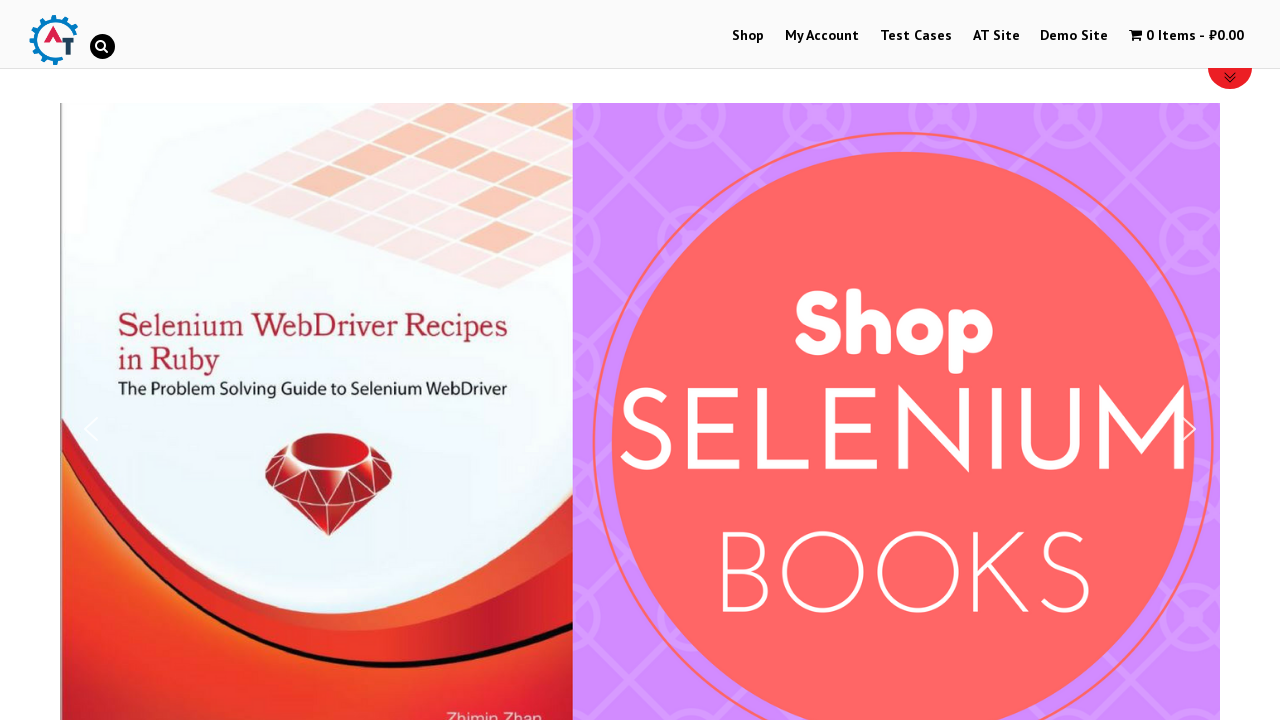